Tests handling of JavaScript confirm dialogs by clicking a button that triggers a confirm dialog and dismissing it

Starting URL: https://practice.cydeo.com/javascript_alerts

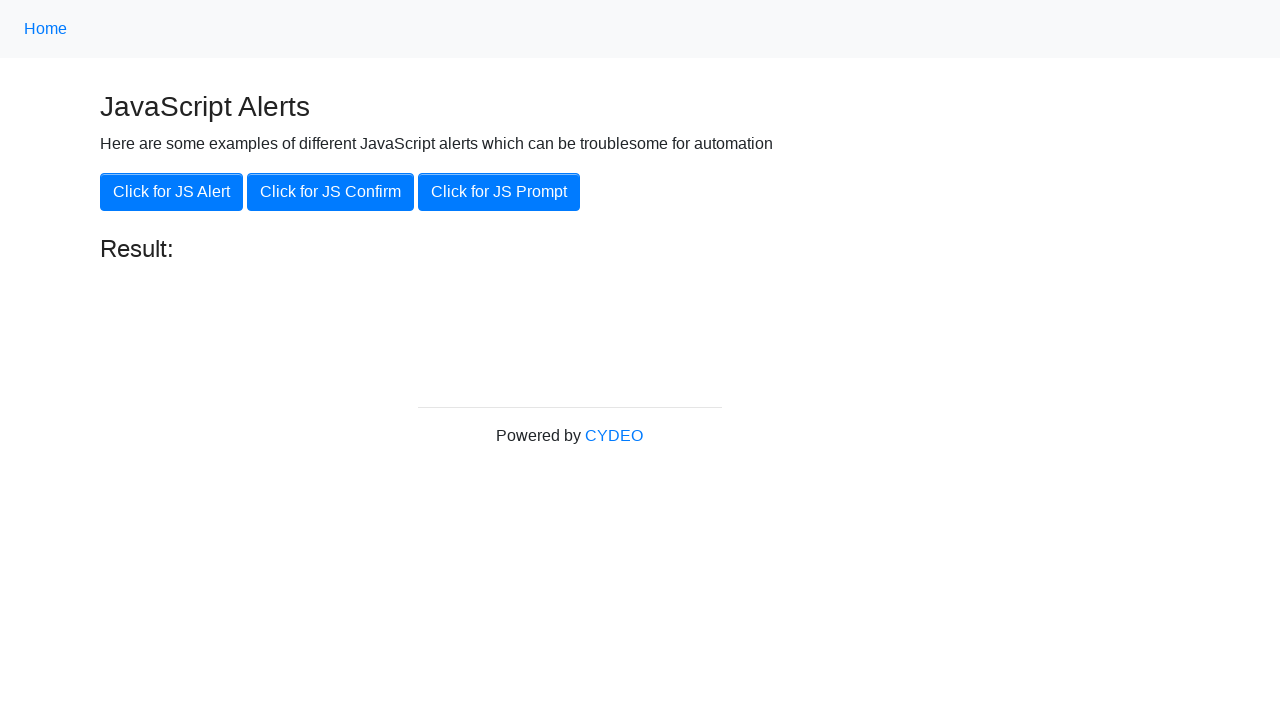

Set up dialog handler to dismiss confirm dialogs
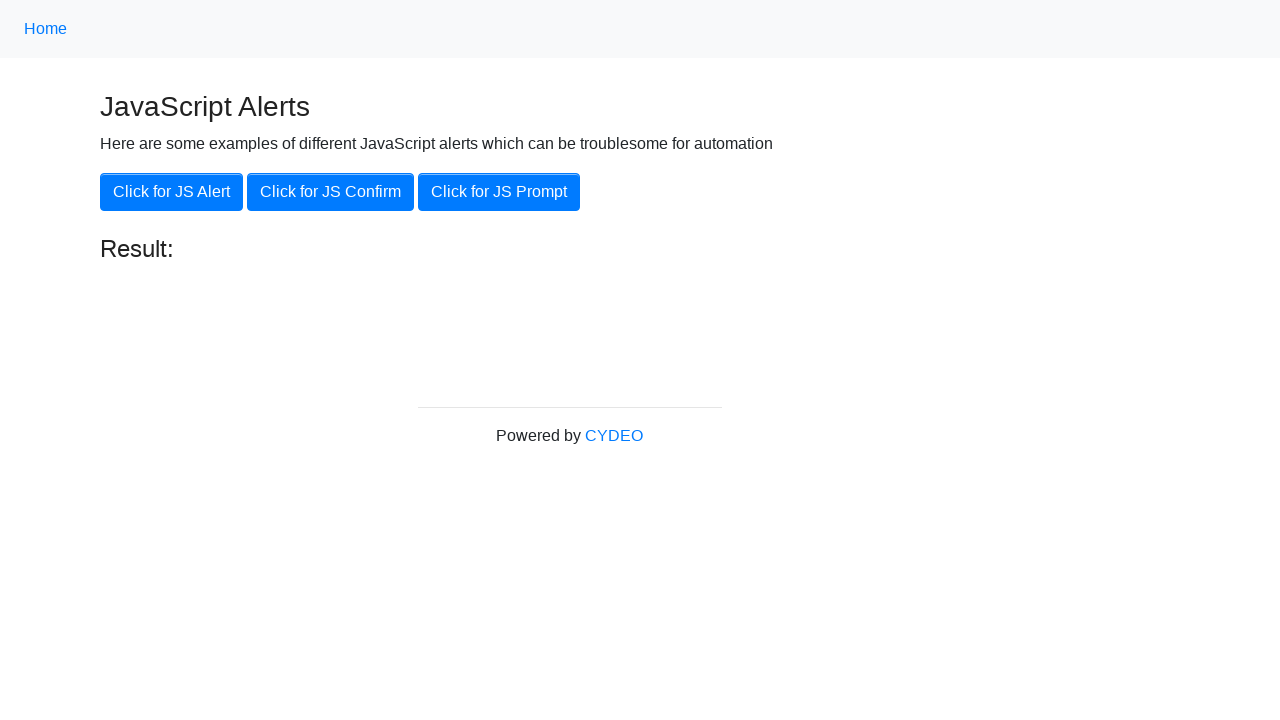

Clicked button to trigger JavaScript confirm dialog at (330, 192) on xpath=//button[@onclick='jsConfirm()']
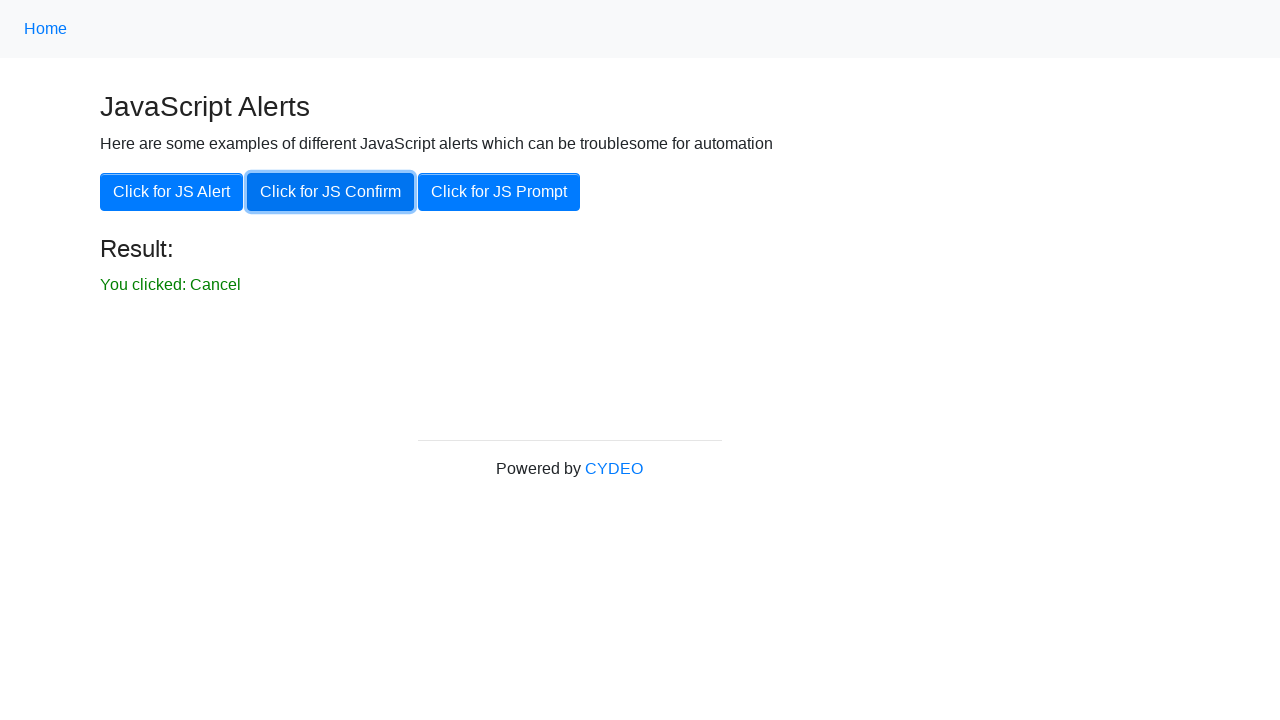

Verified that 'You clicked: Cancel' message is displayed after dismissing confirm dialog
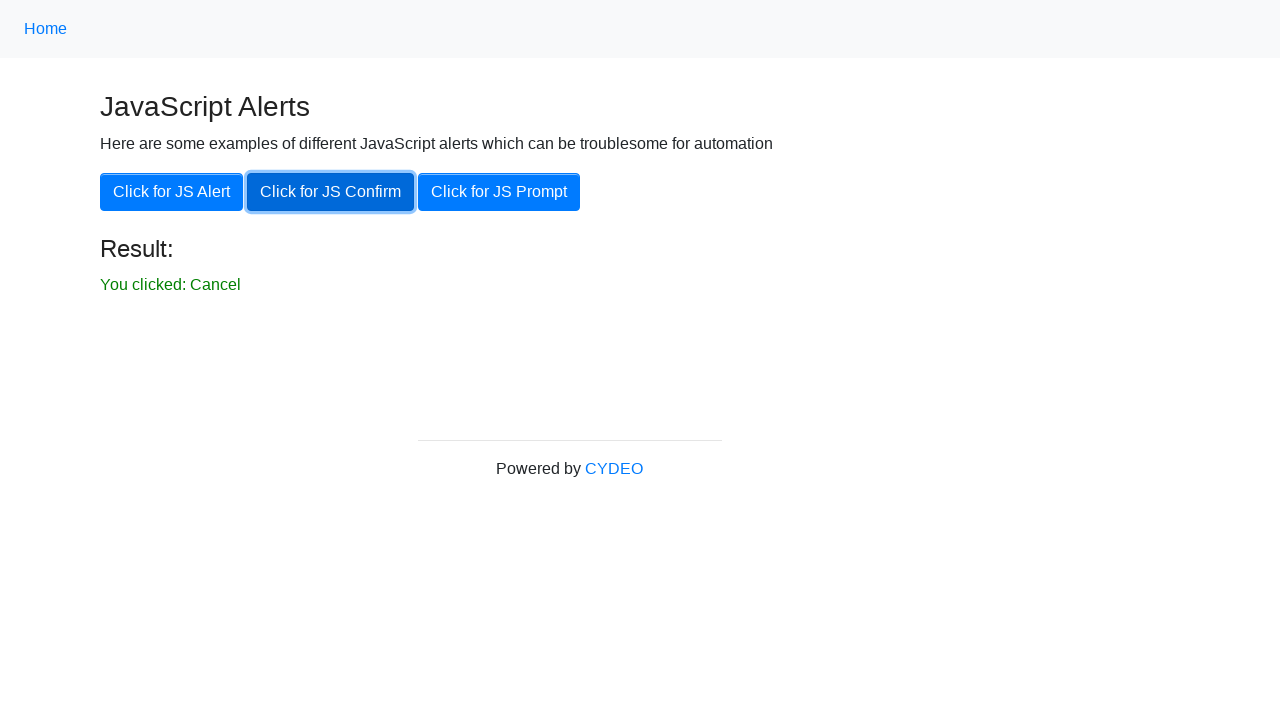

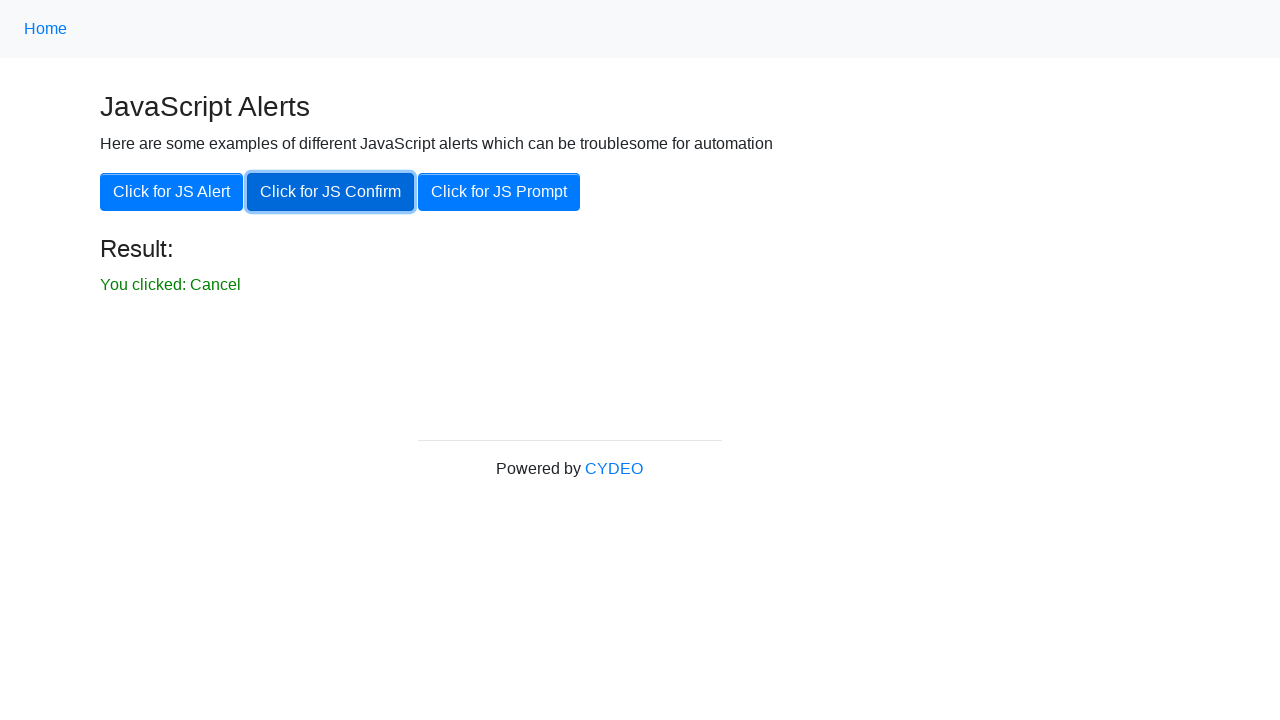